Navigates to the book store section of the demo application by clicking through menu items

Starting URL: https://demoqa.com

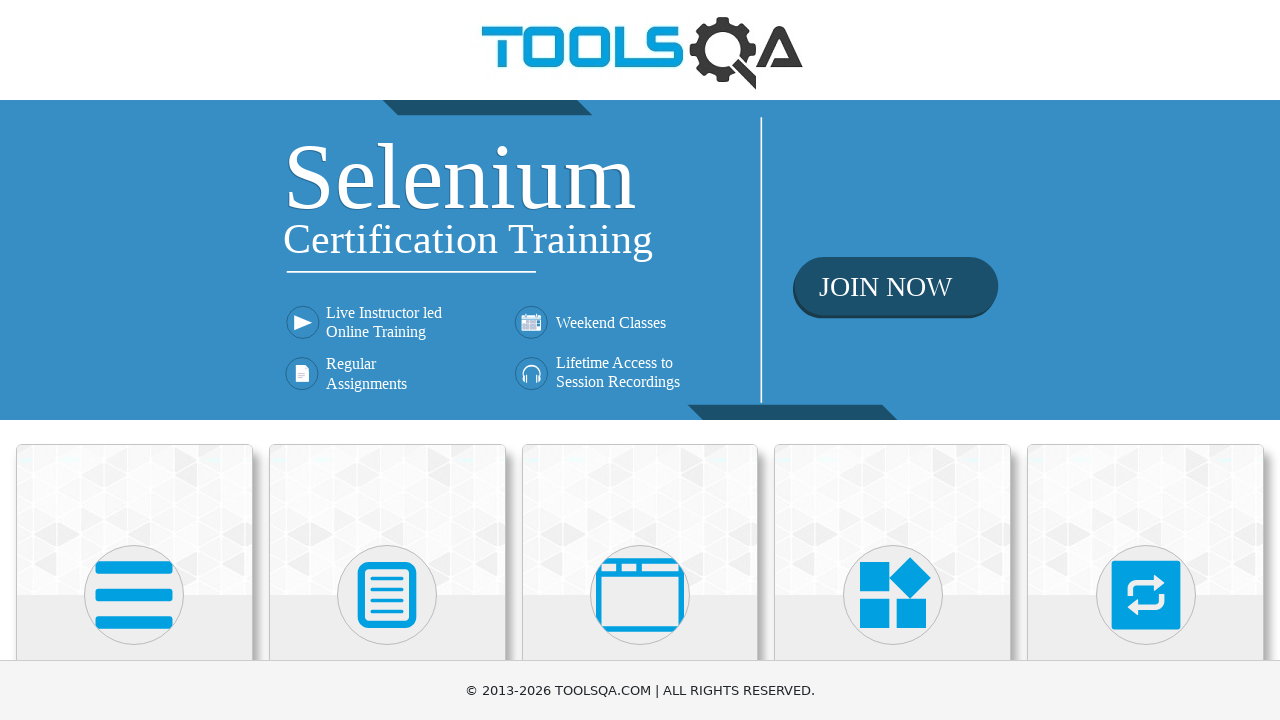

Clicked on Book Store Application section at (134, 461) on text=Book Store Application
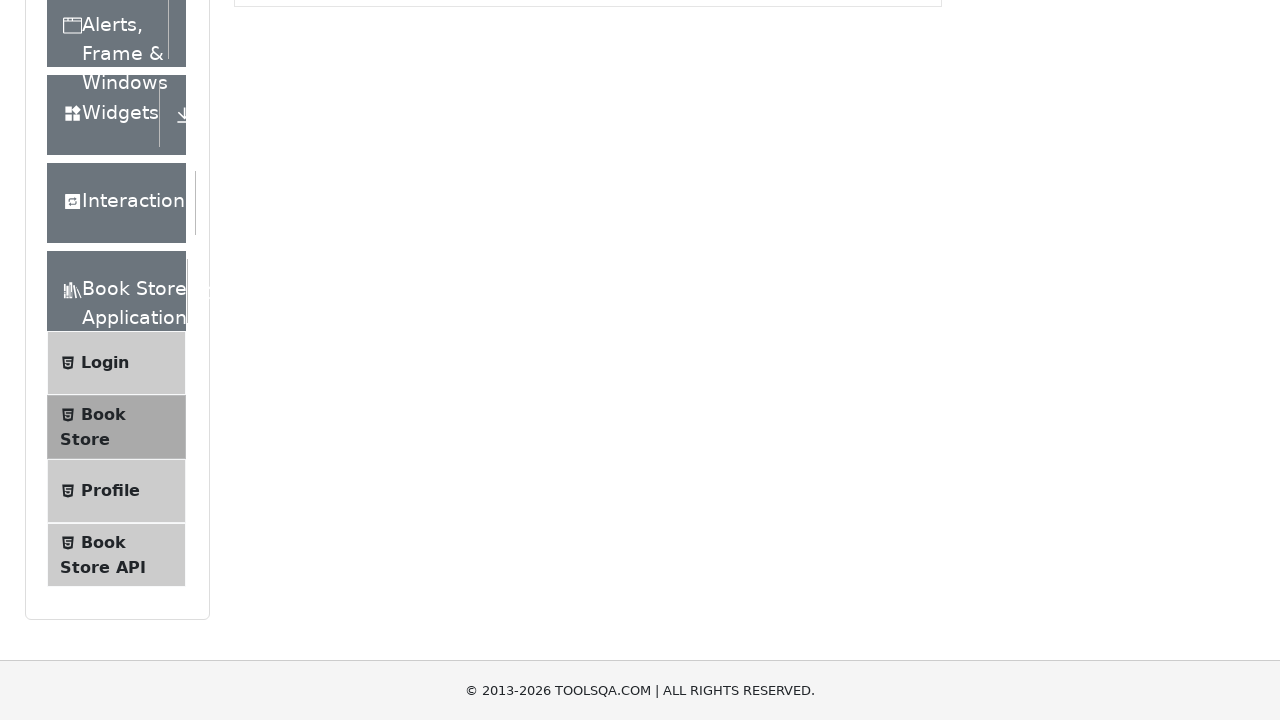

Clicked on Book Store menu item to navigate to book store section at (117, 60) on text=Book Store
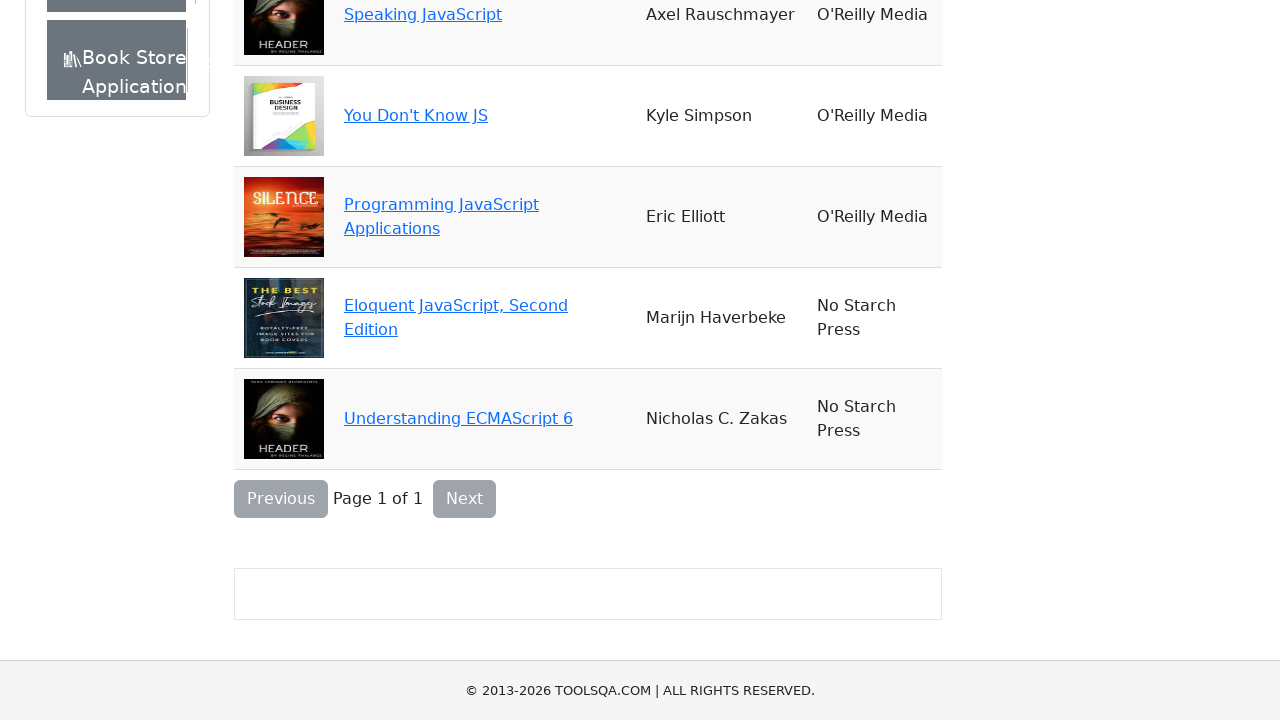

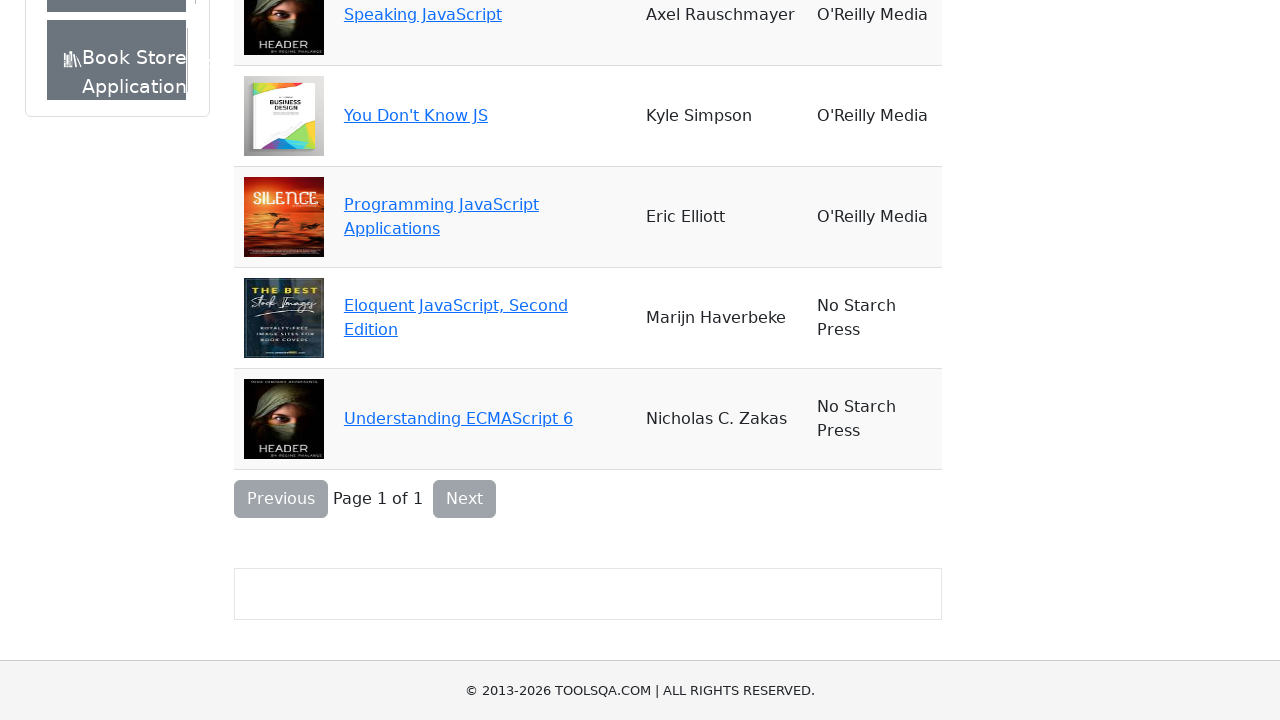